Verifies that the OpenWeatherMap website loads correctly by checking the URL contains 'openweathermap'

Starting URL: https://openweathermap.org/

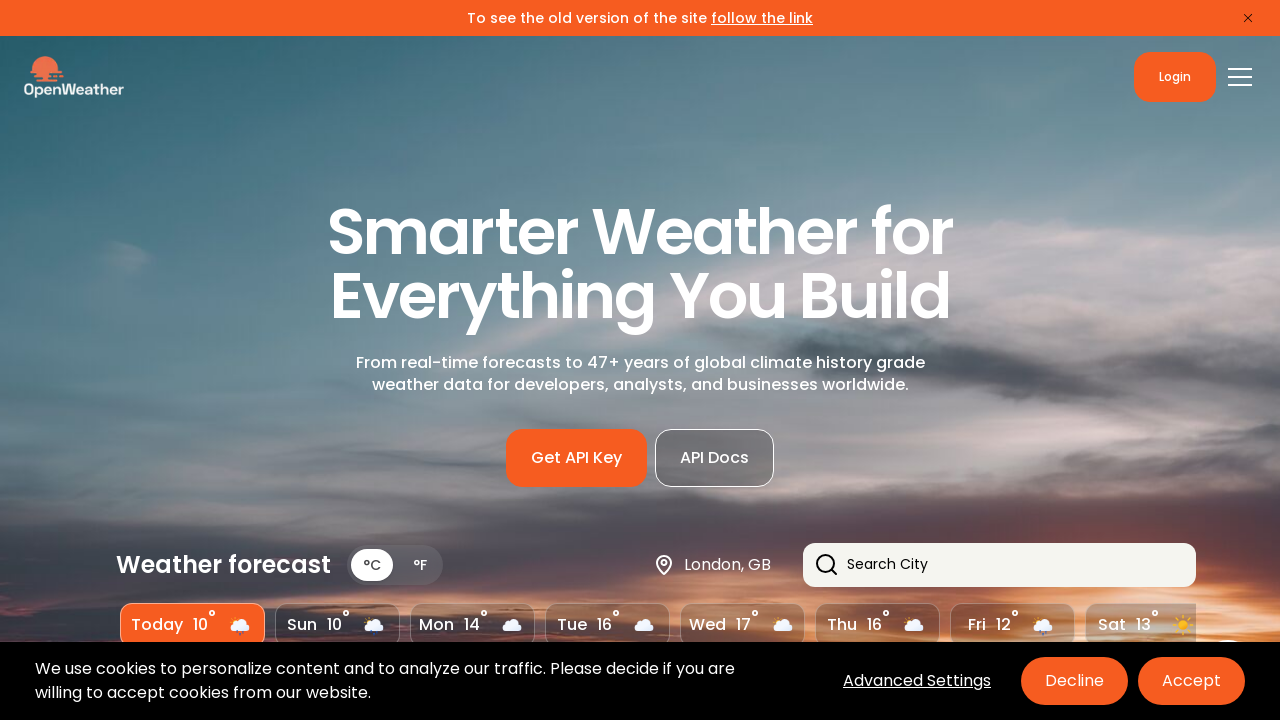

Navigated to OpenWeatherMap website
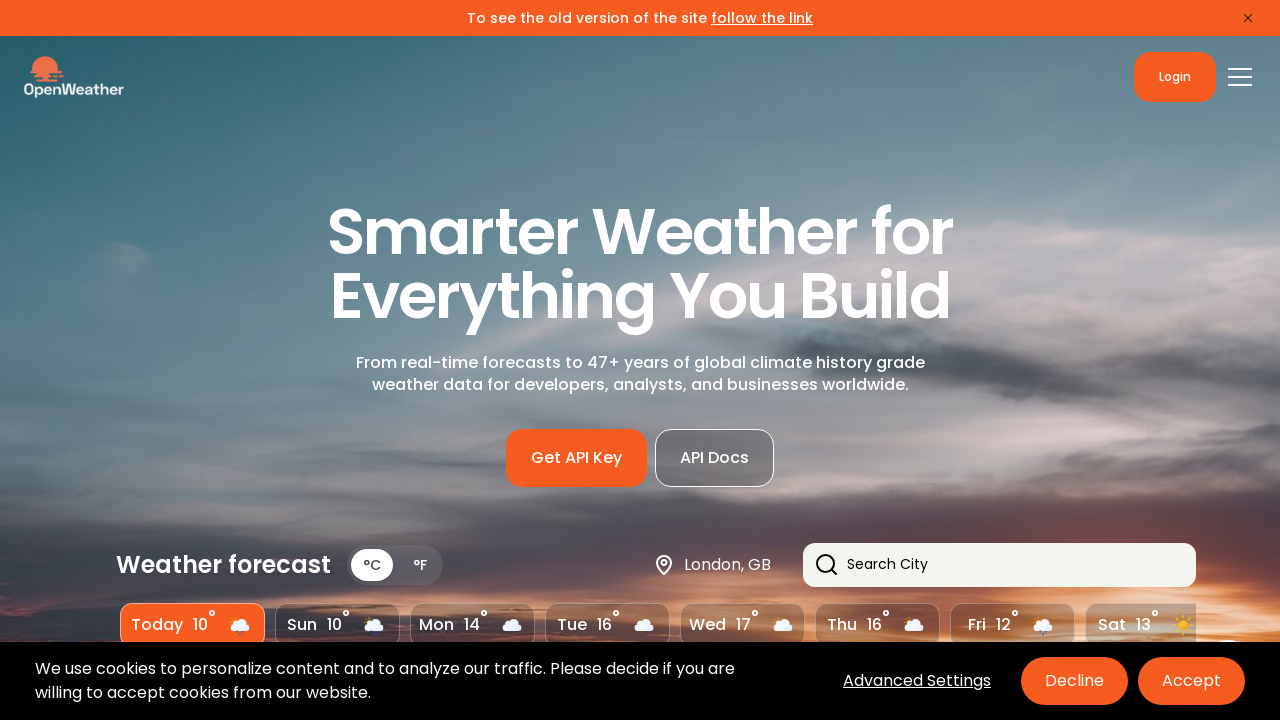

Verified that URL contains 'openweathermap'
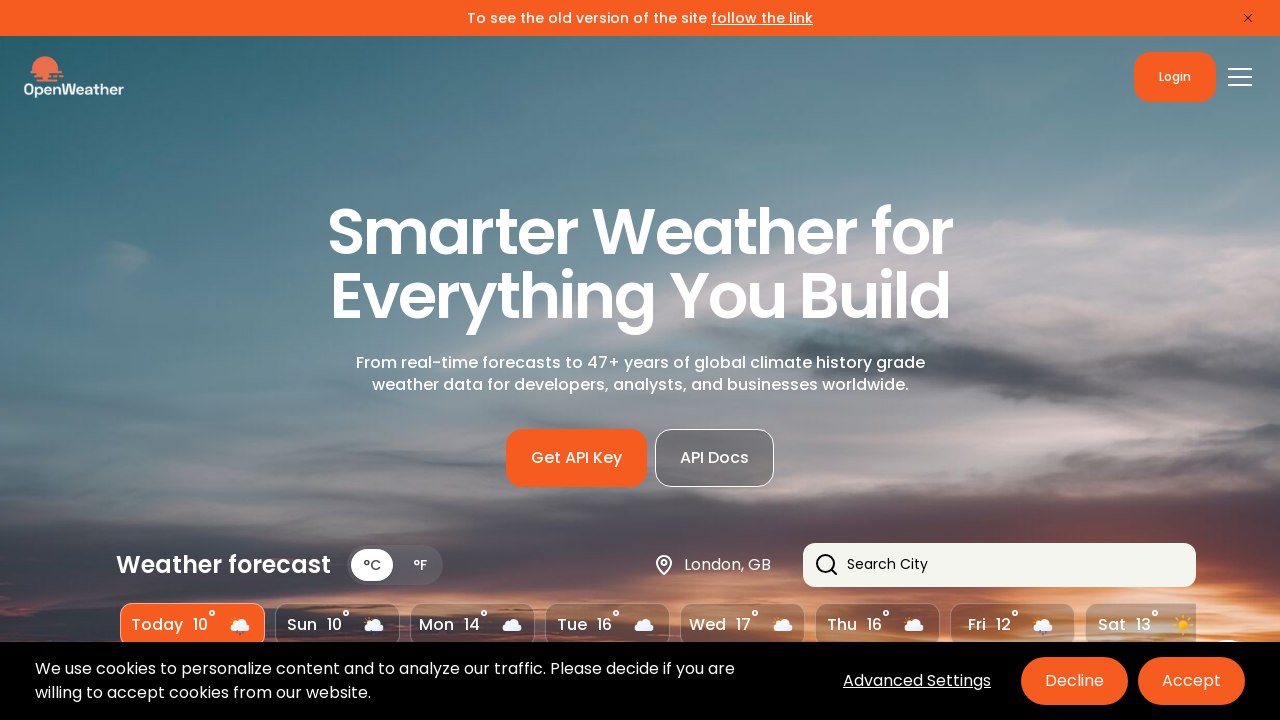

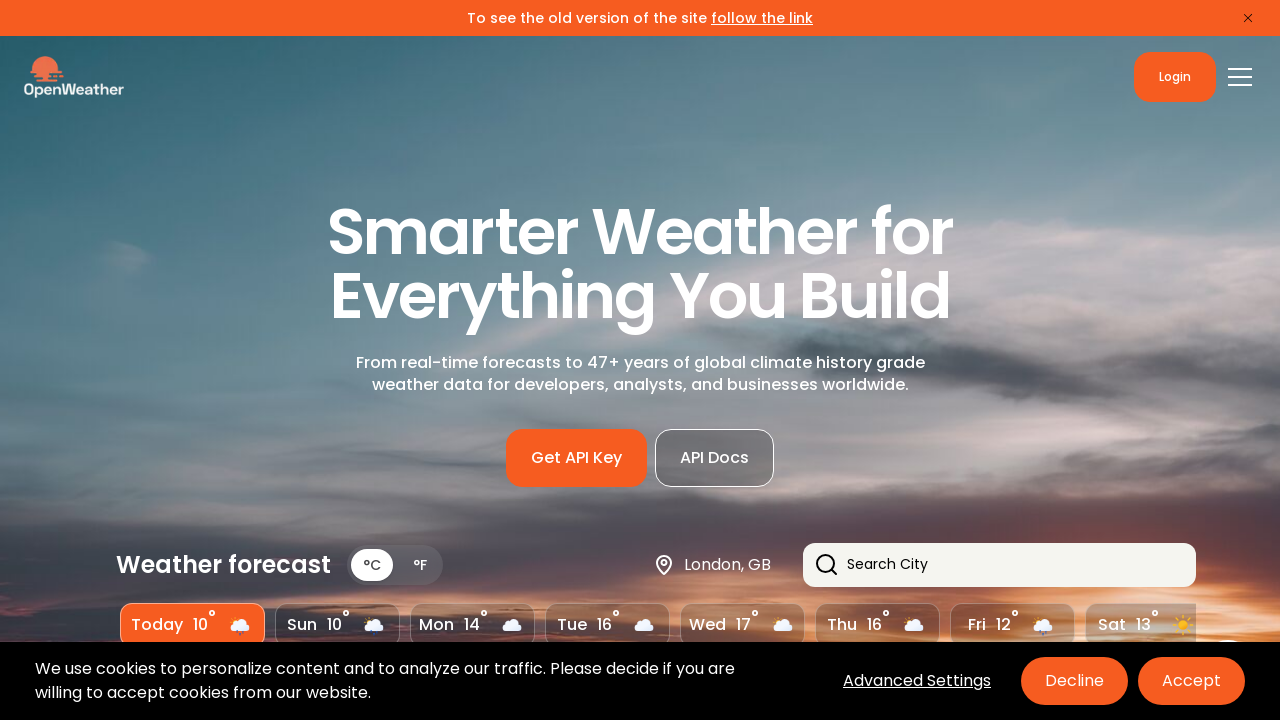